Opens the Jumia Nigeria homepage and verifies the correct URL is loaded

Starting URL: https://www.jumia.com.ng/

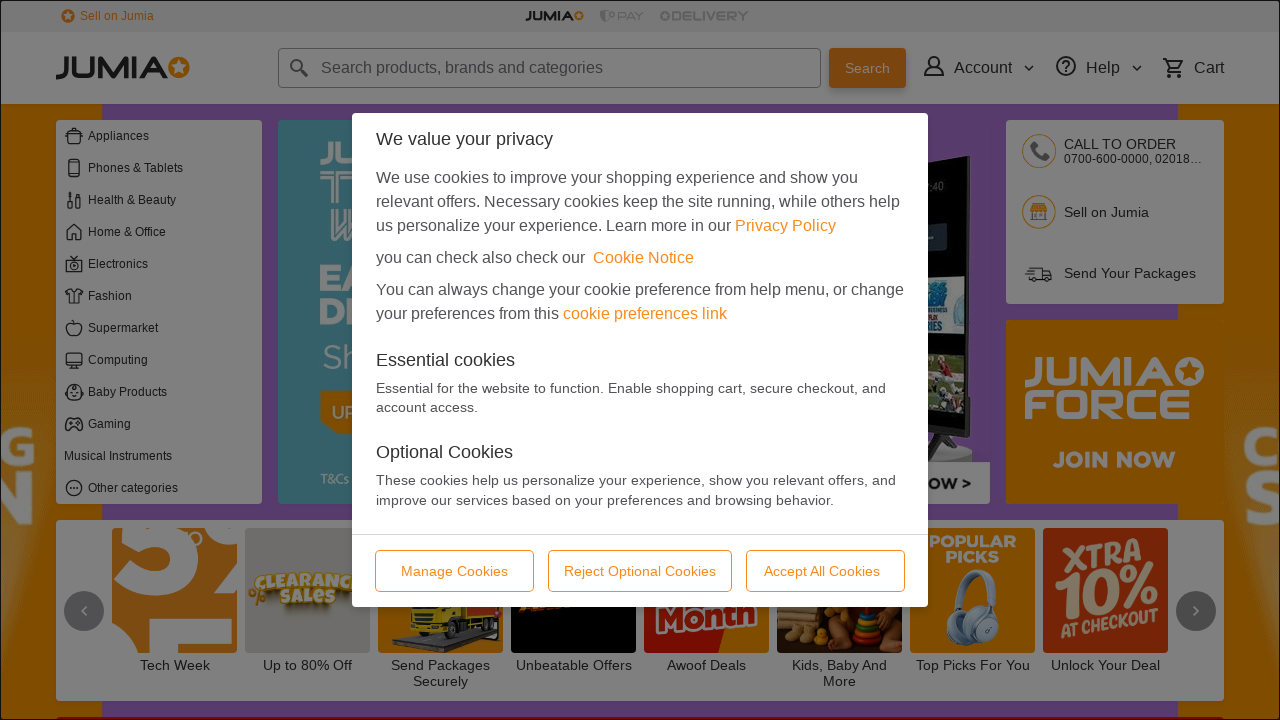

Navigated to Jumia Nigeria homepage
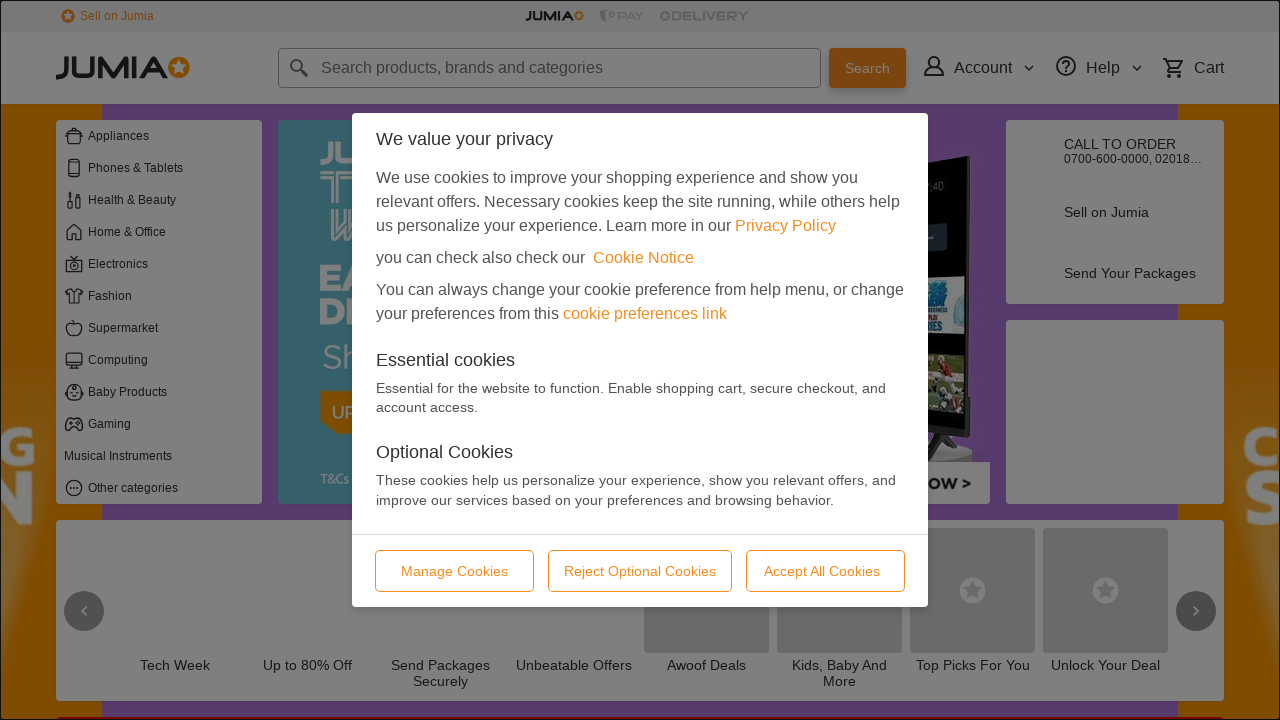

Verified correct URL is loaded (jumia.com.ng)
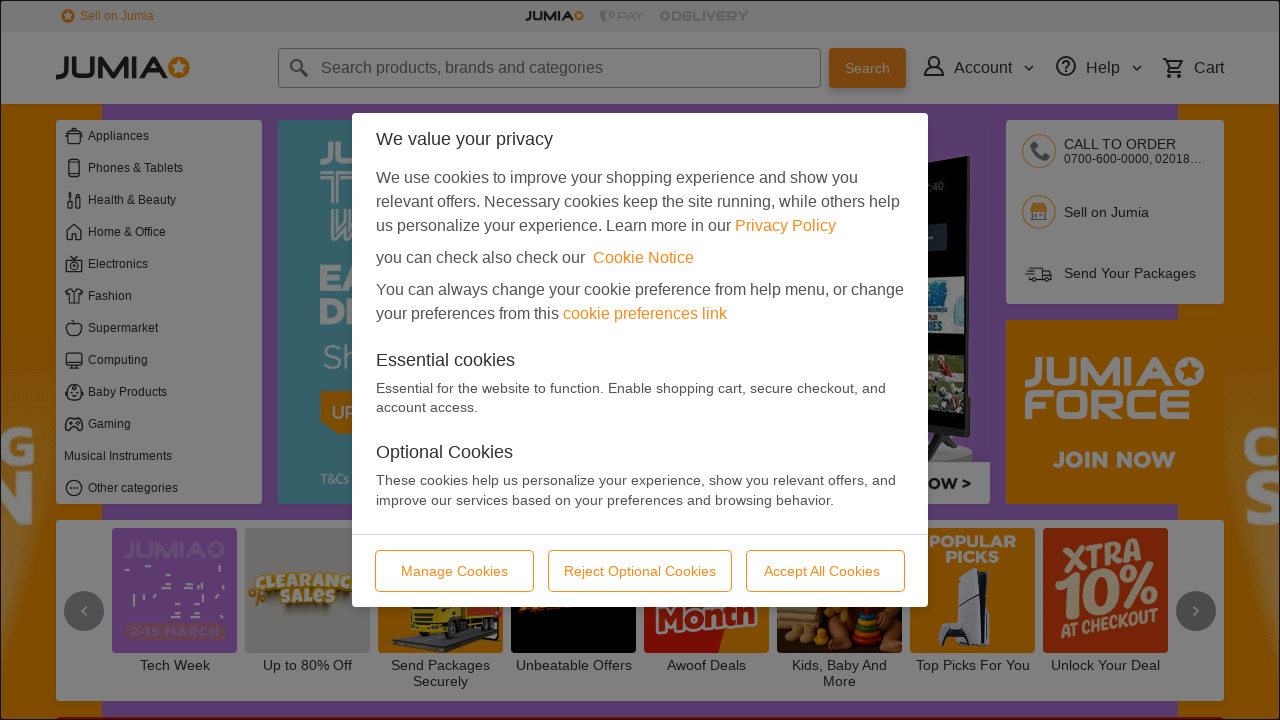

Set viewport size to 1920x1080
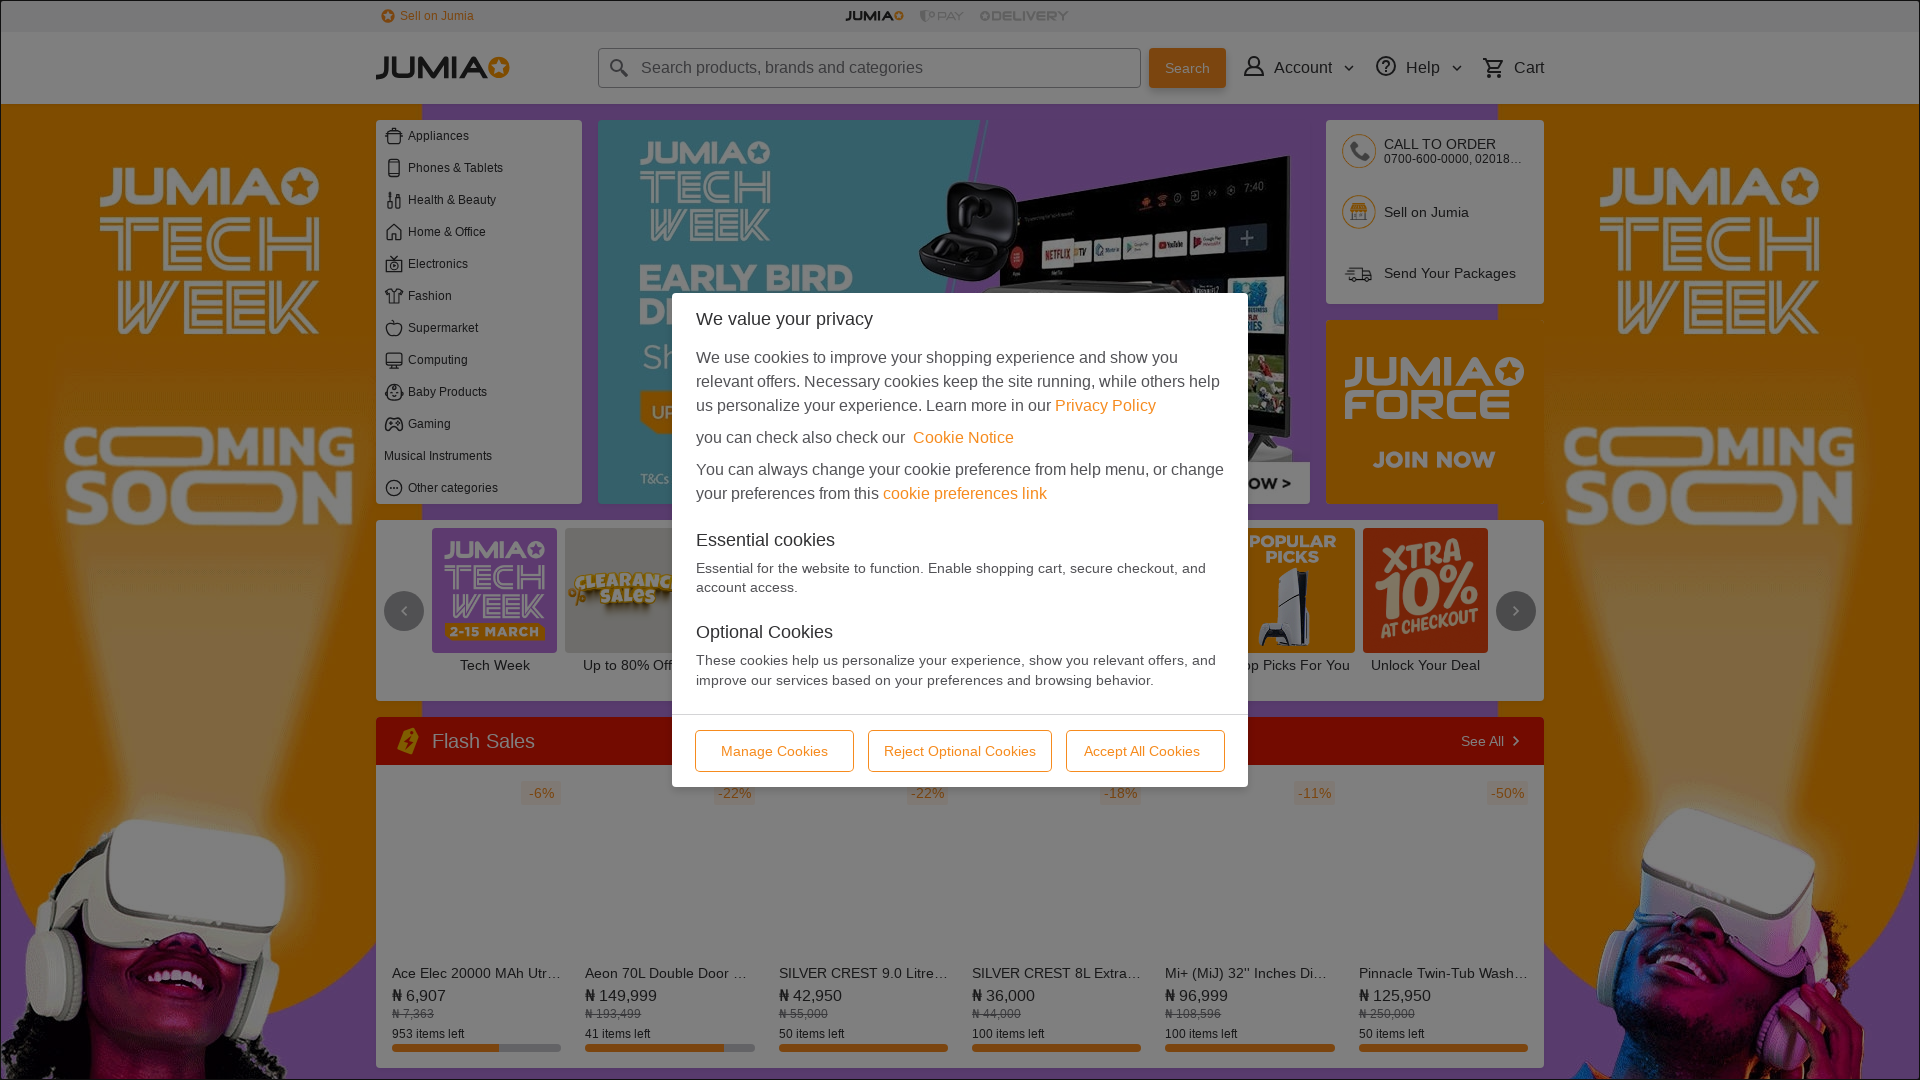

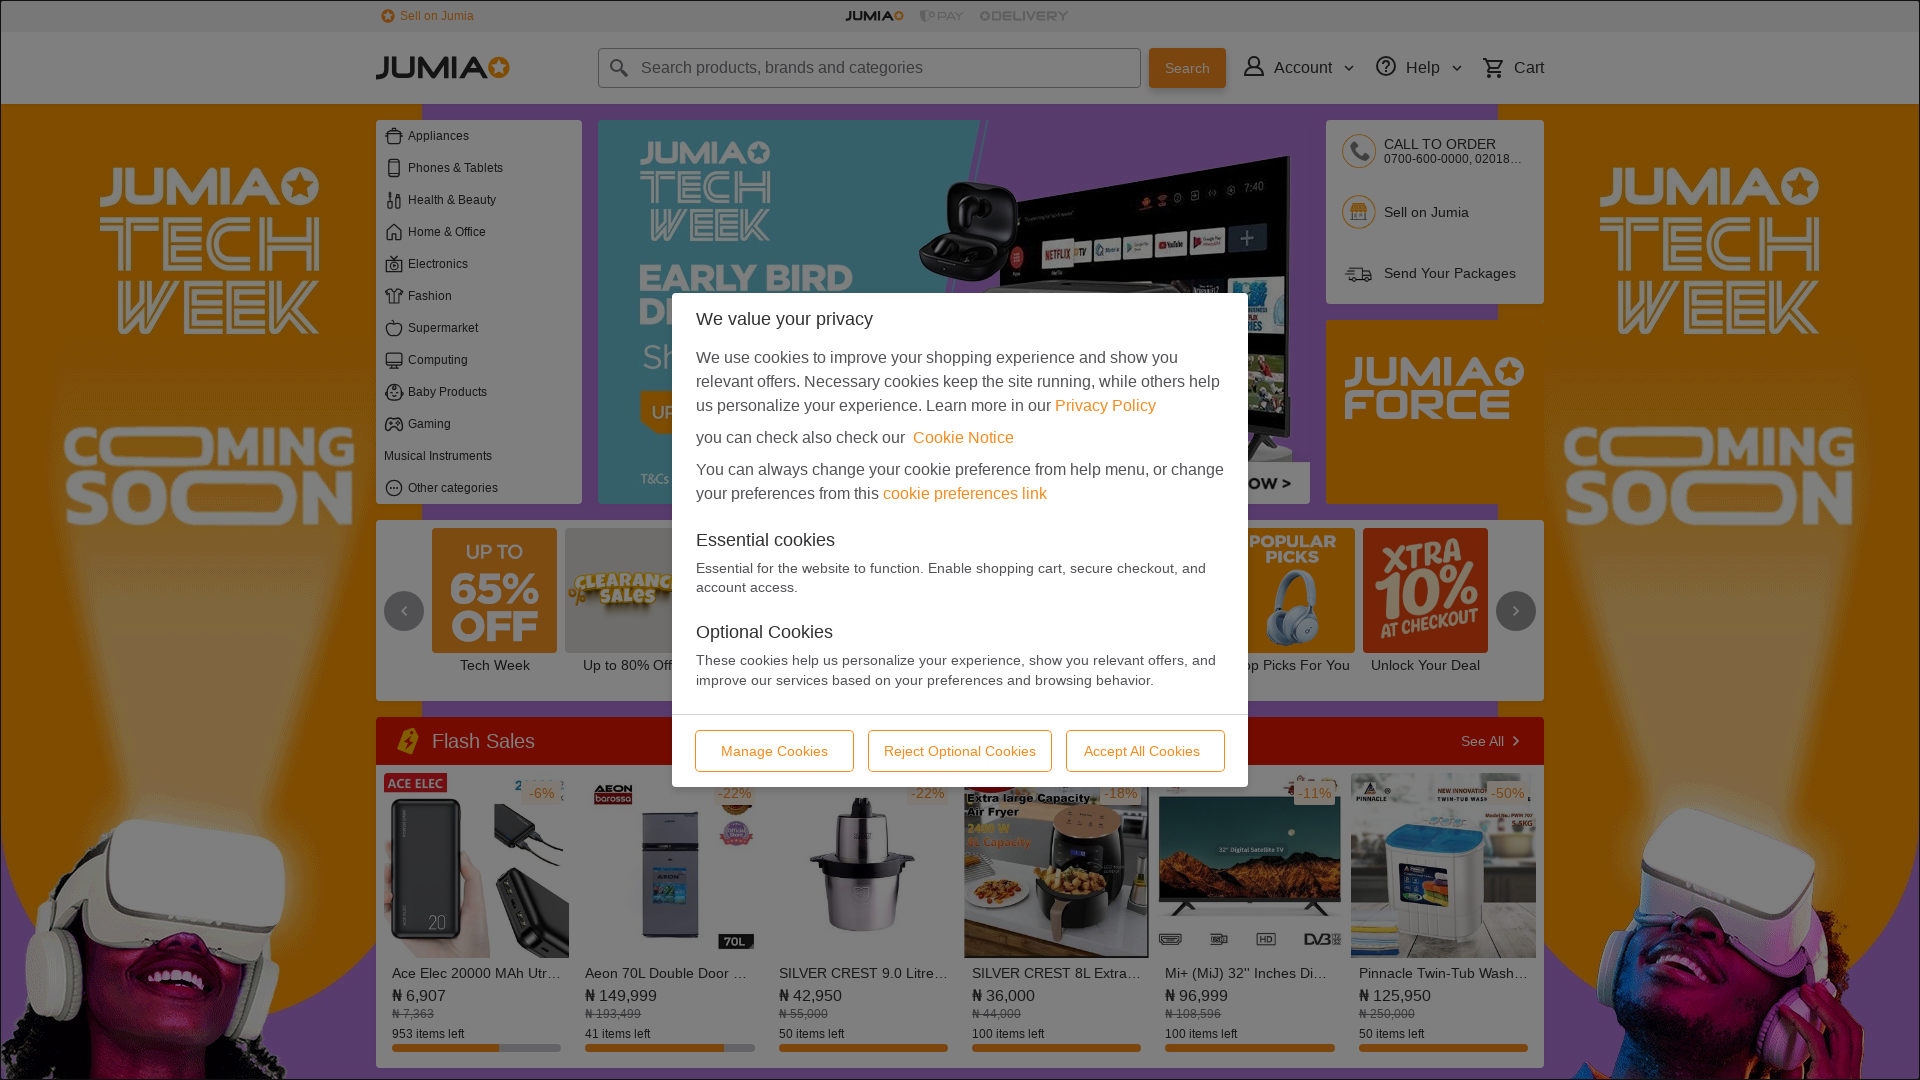